Tests right-click (context click) functionality by navigating to context menu page and performing a right-click action on a designated element

Starting URL: https://the-internet.herokuapp.com/

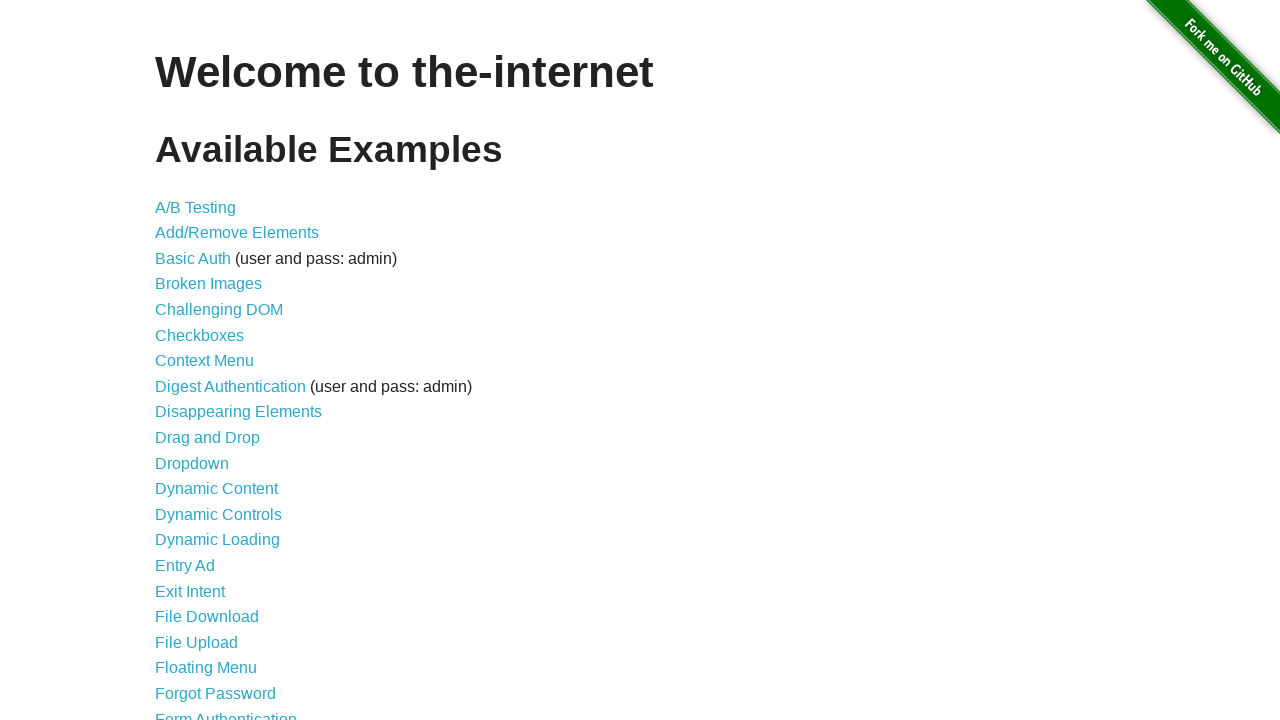

Clicked on Context Menu link at (204, 361) on text=Context Menu
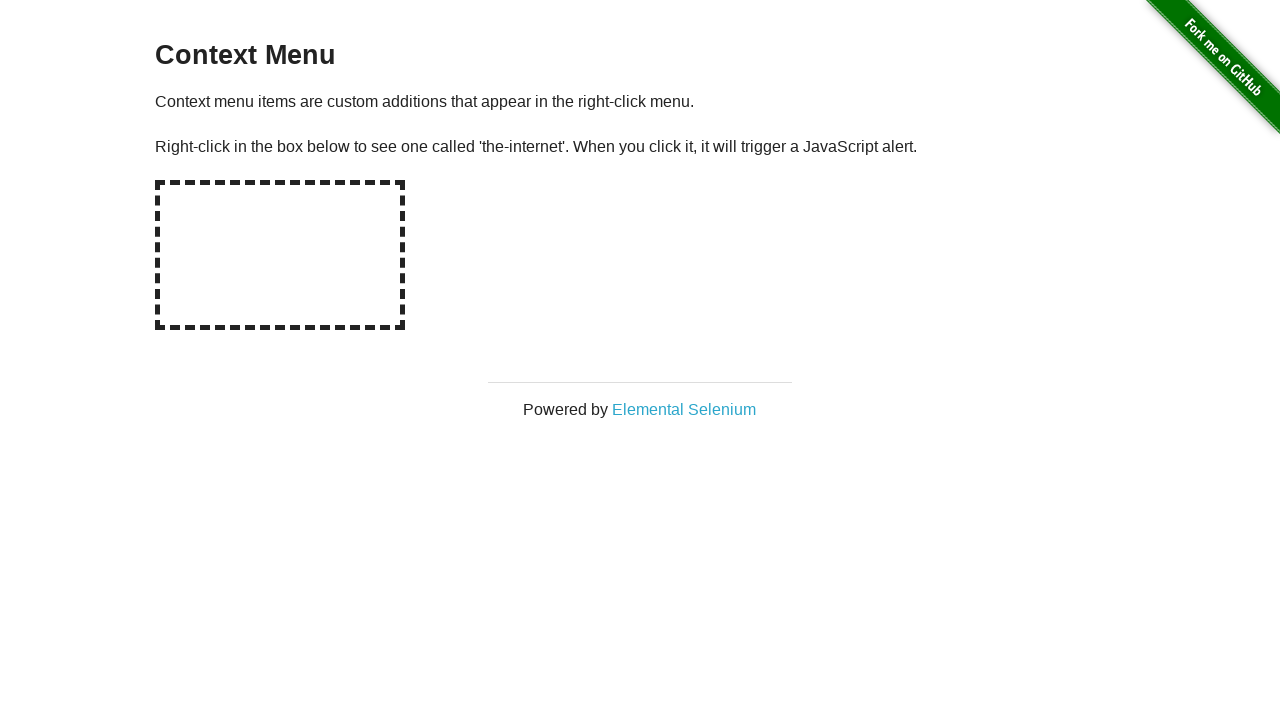

Right-clicked on the hot-spot element to open context menu at (280, 255) on #hot-spot
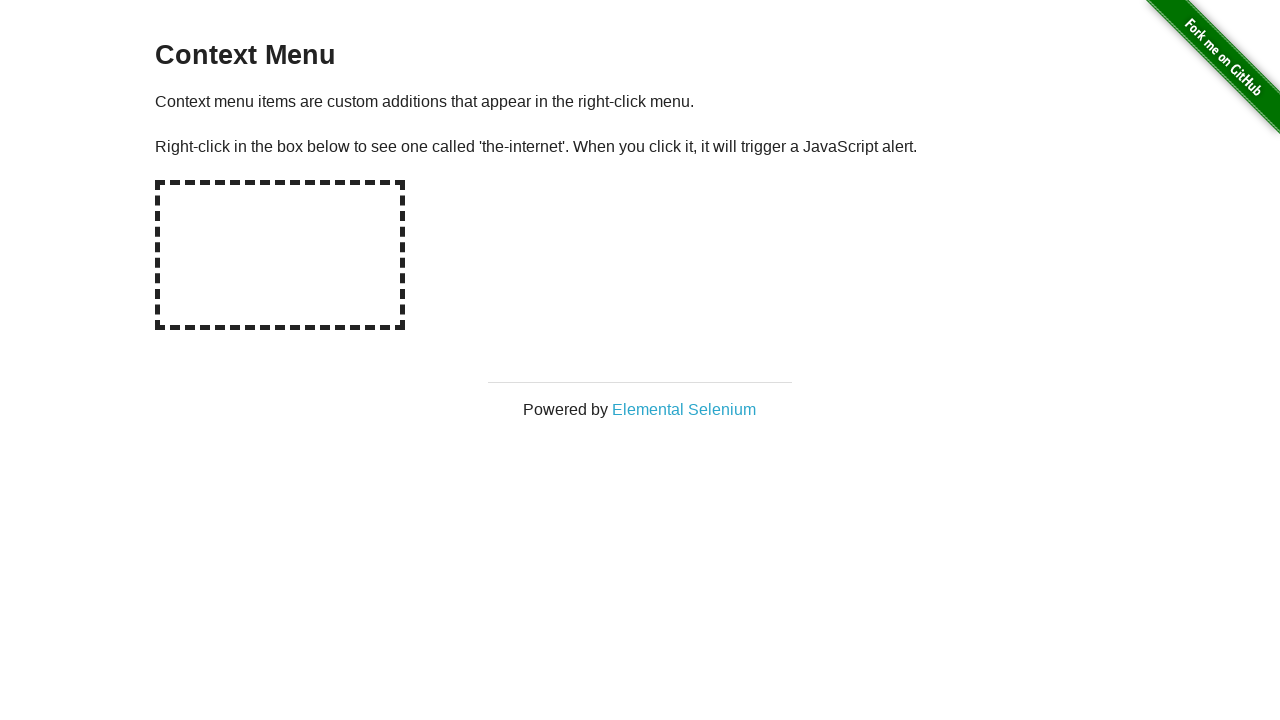

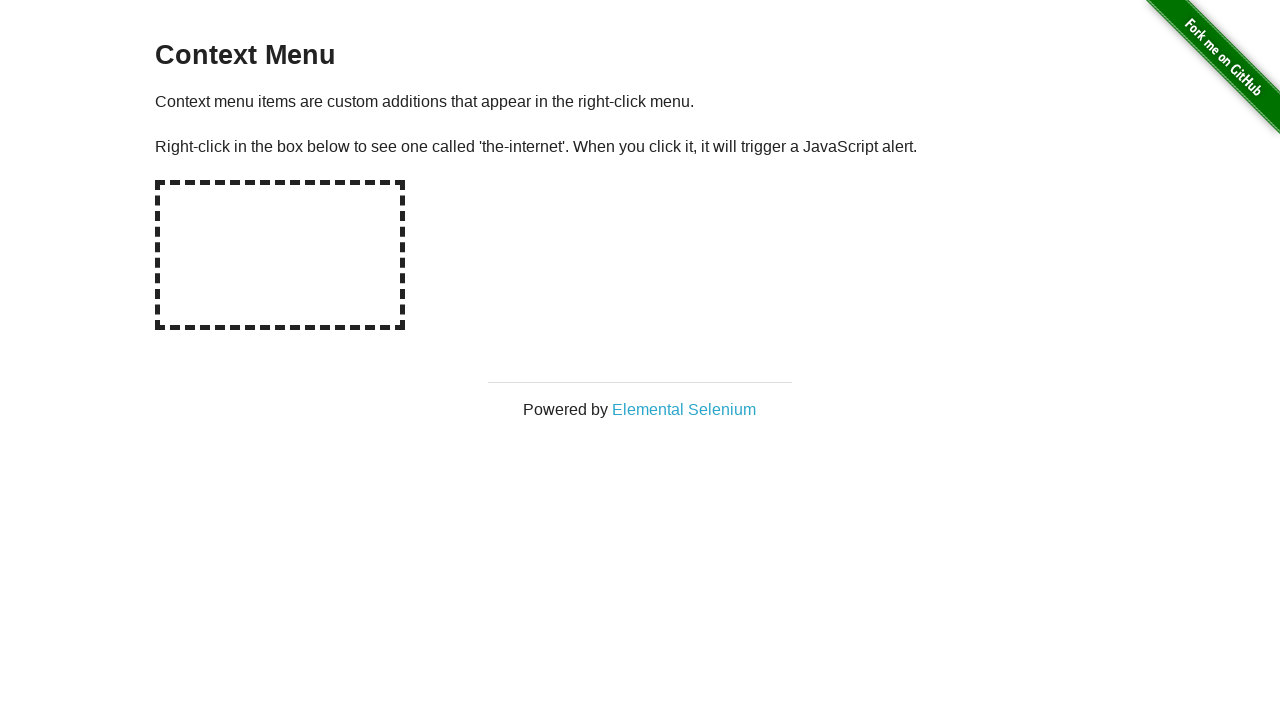